Tests a web form by entering text into a text field and submitting the form

Starting URL: https://www.selenium.dev/selenium/web/web-form.html

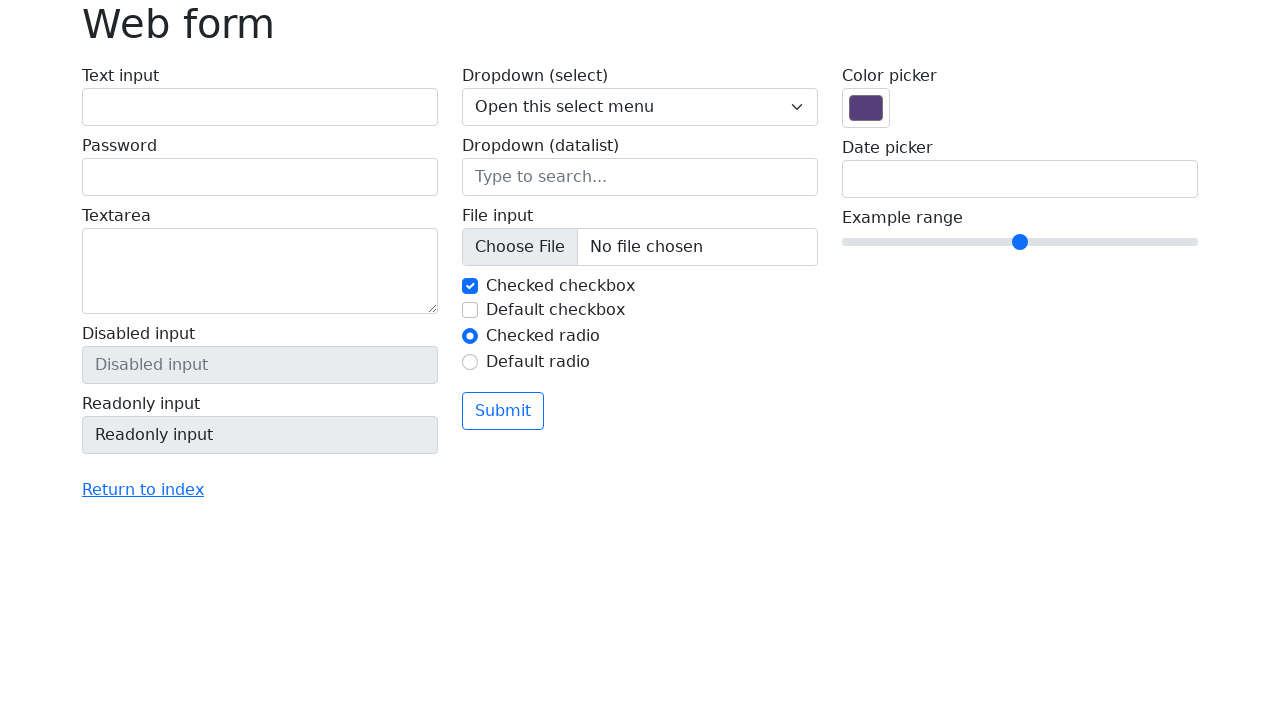

Filled text field with 'Selenium' on input[name='my-text']
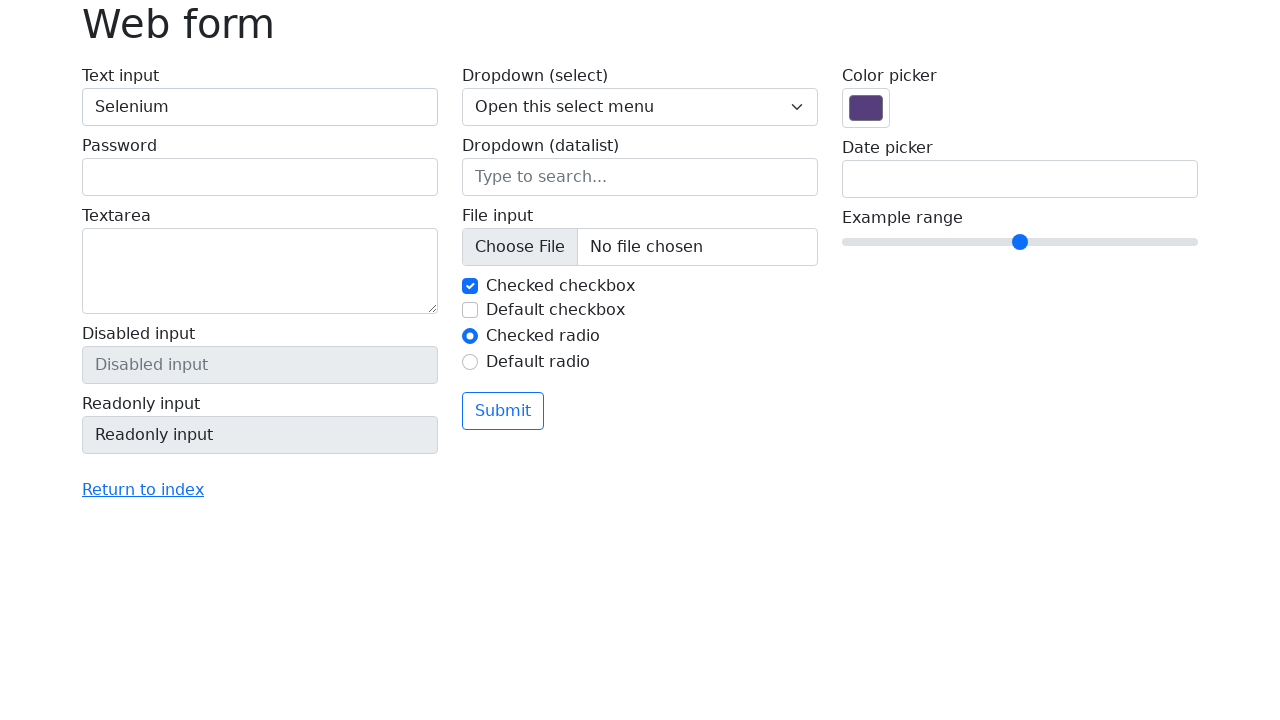

Clicked submit button at (503, 411) on button
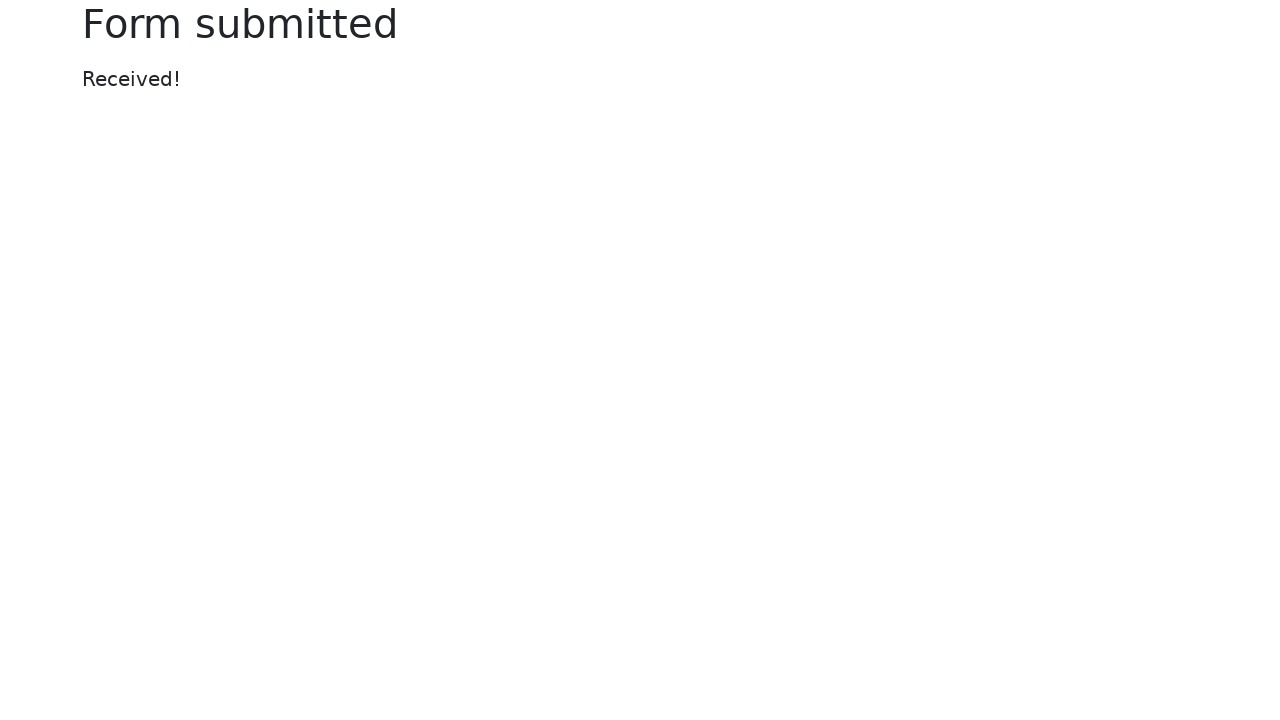

Success message appeared on the page
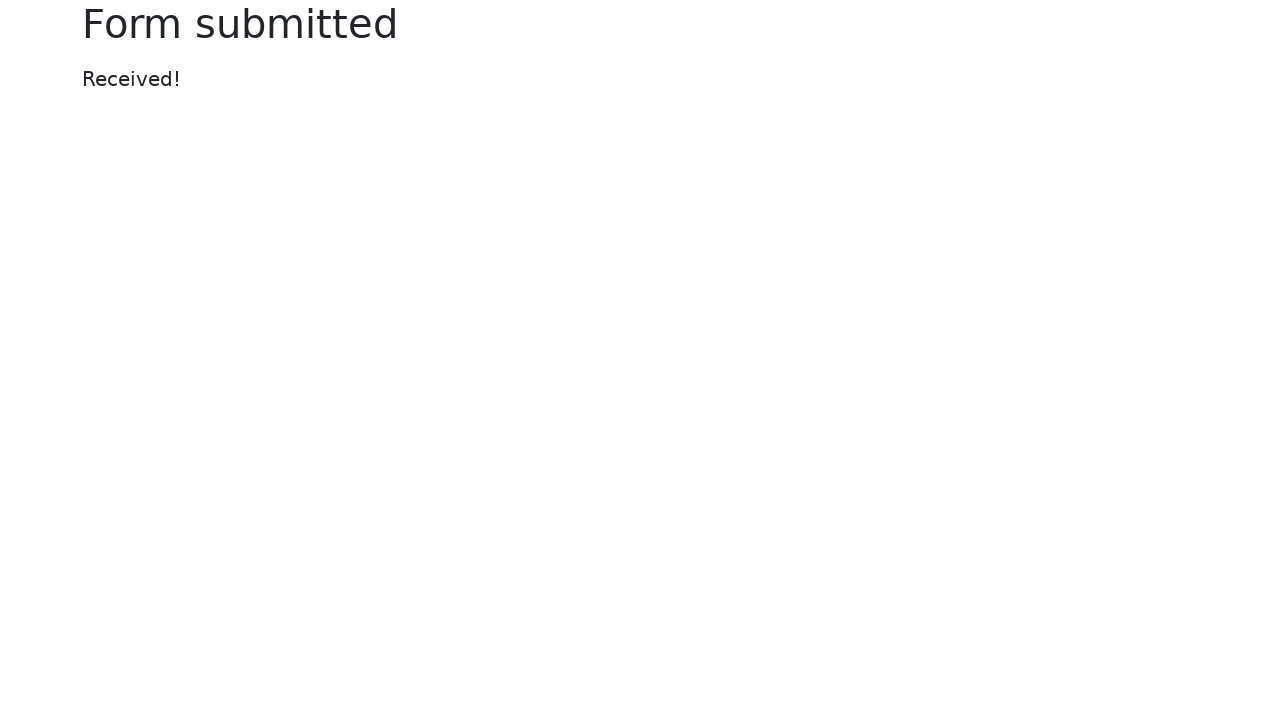

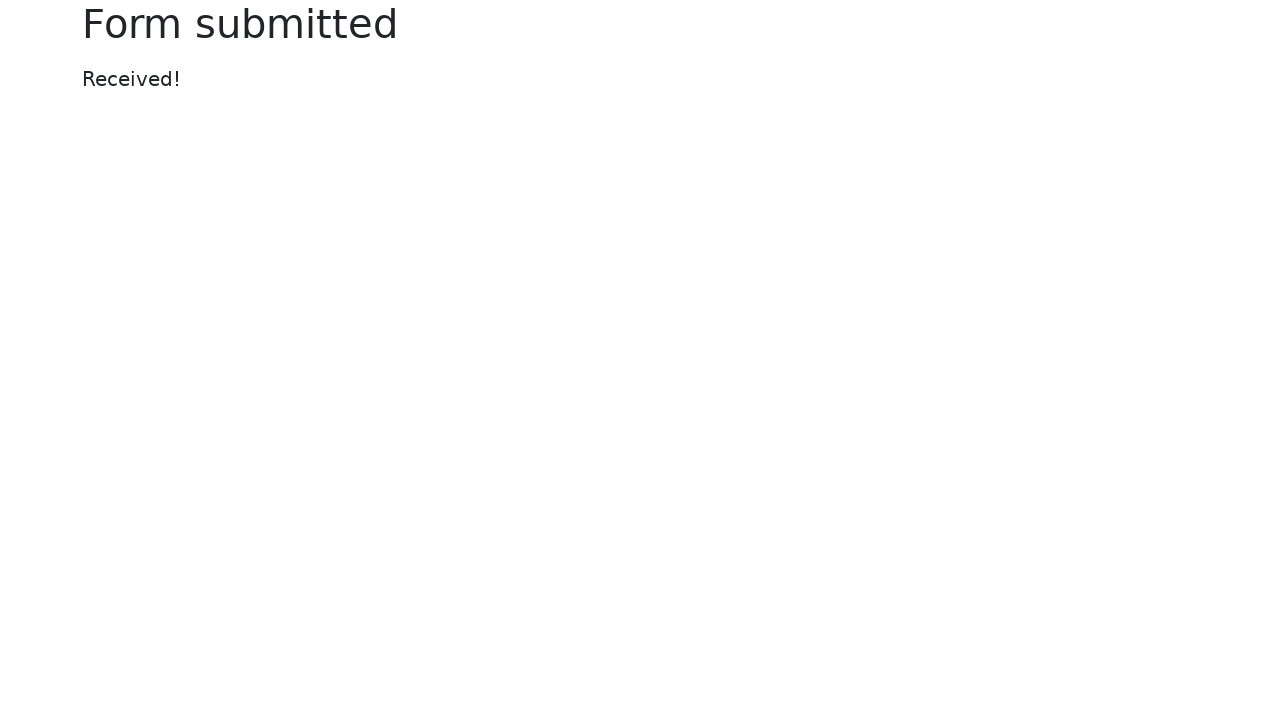